Tests a comprehensive web form by filling various input types including text fields, password, textarea, dropdown select, datalist, checkboxes, radio buttons, color picker, date picker, and slider, then submits the form.

Starting URL: https://www.selenium.dev/selenium/web/web-form.html

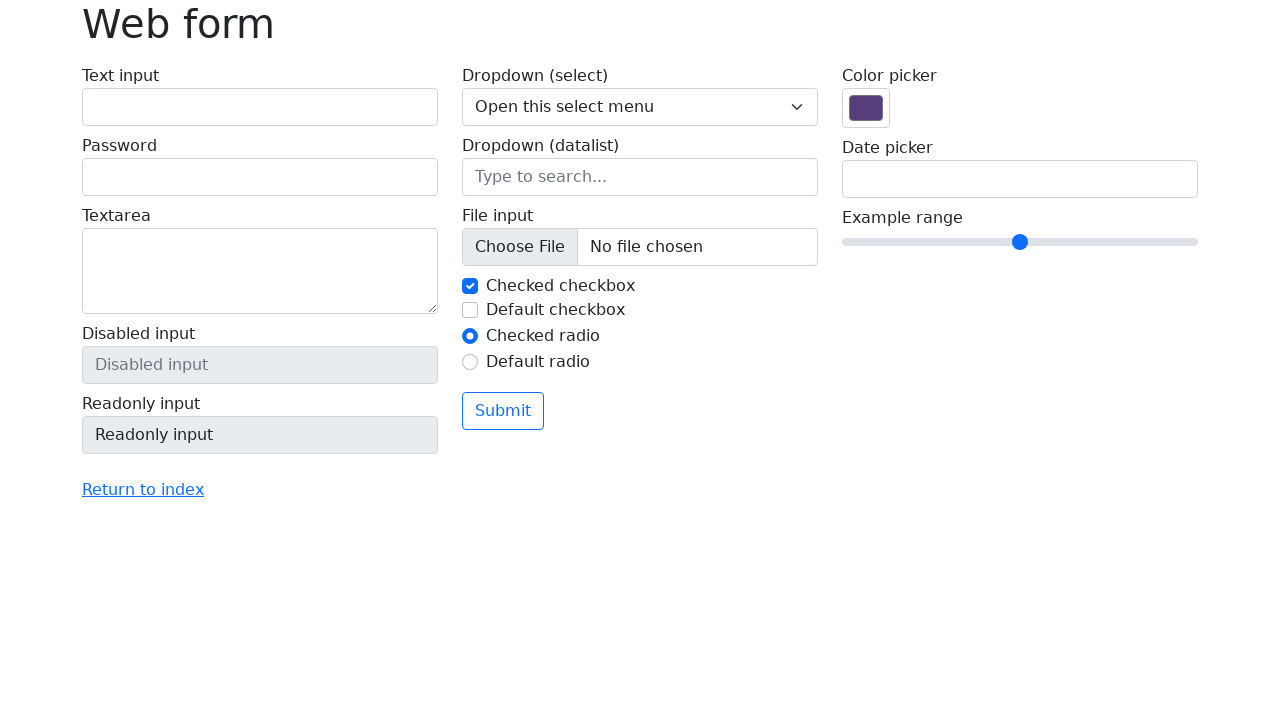

Filled text input field with sample text on #my-text-id
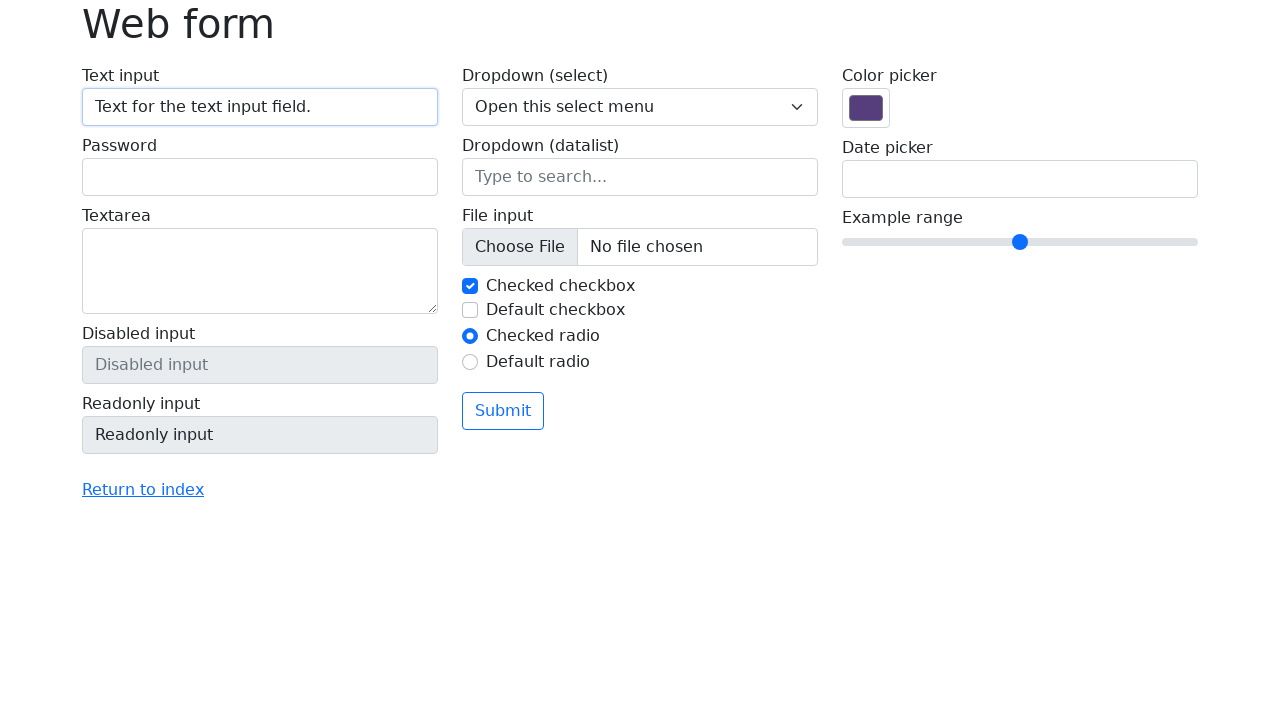

Filled password field with password on input[name='my-password']
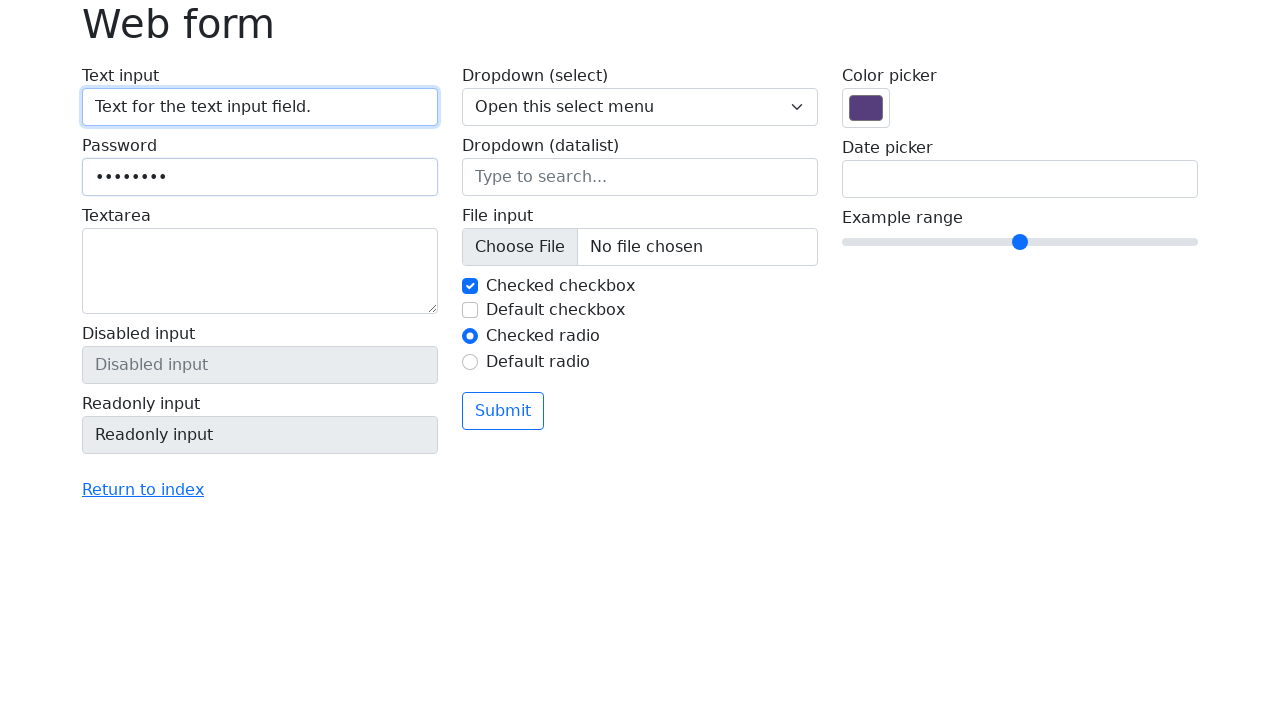

Filled textarea with sample text on textarea[name='my-textarea']
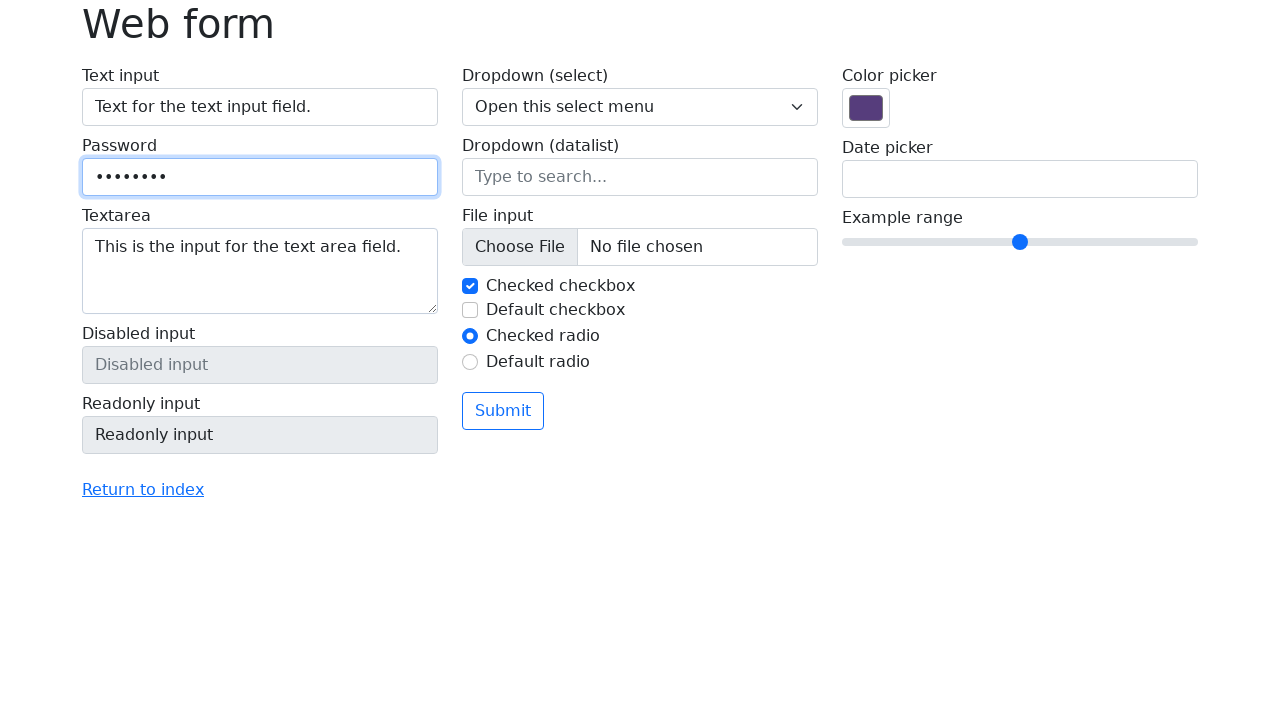

Selected 'Two' from dropdown menu on select[name='my-select']
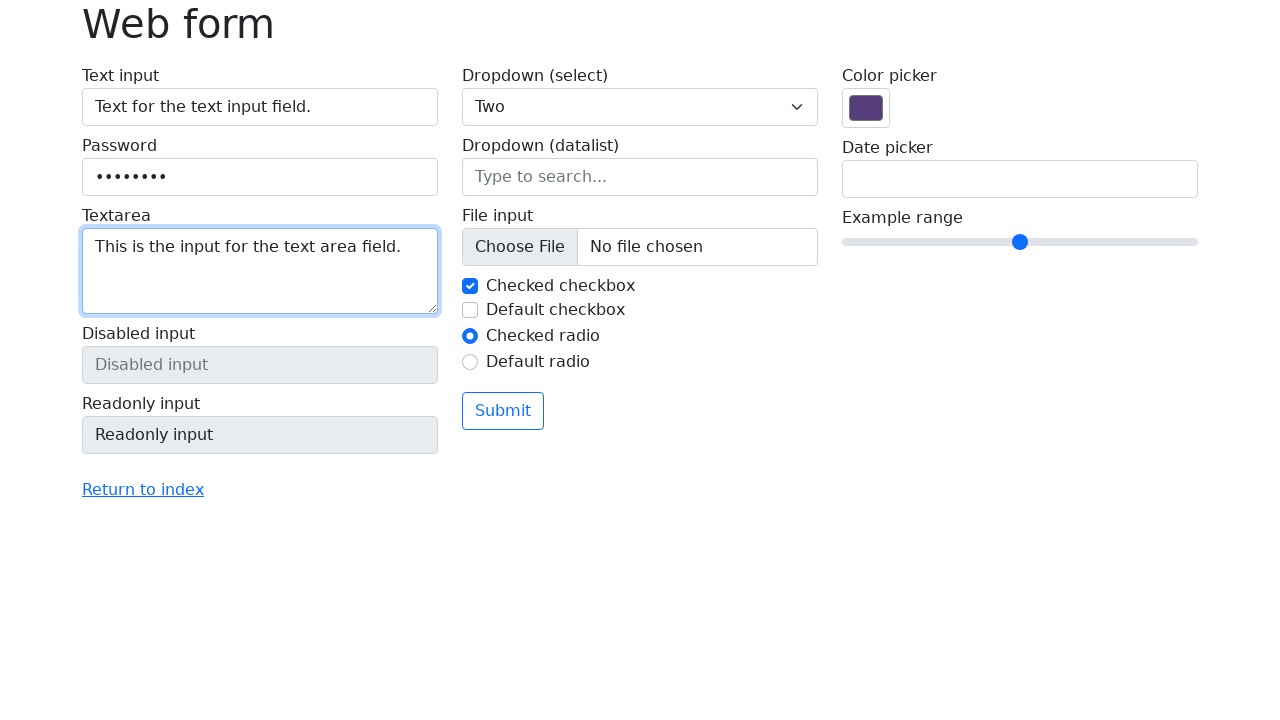

Filled datalist input with 'Los Angeles' on input[name='my-datalist']
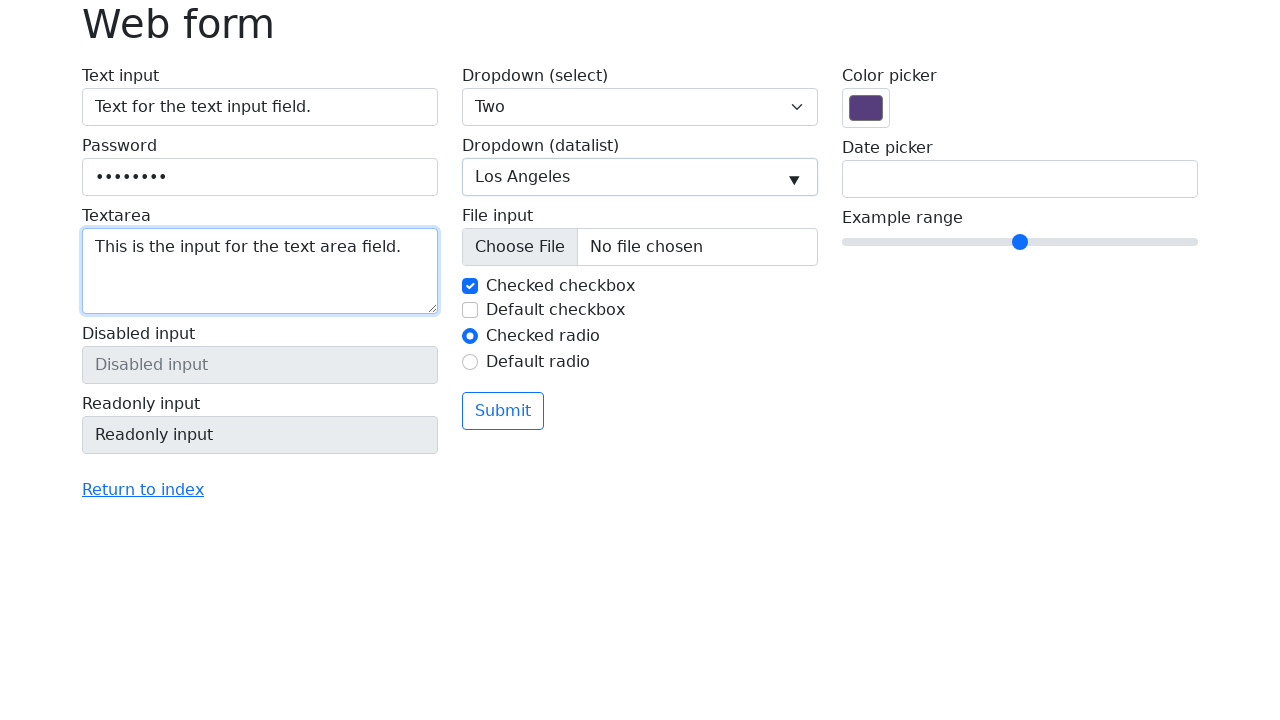

Unchecked the first checkbox at (470, 286) on #my-check-1
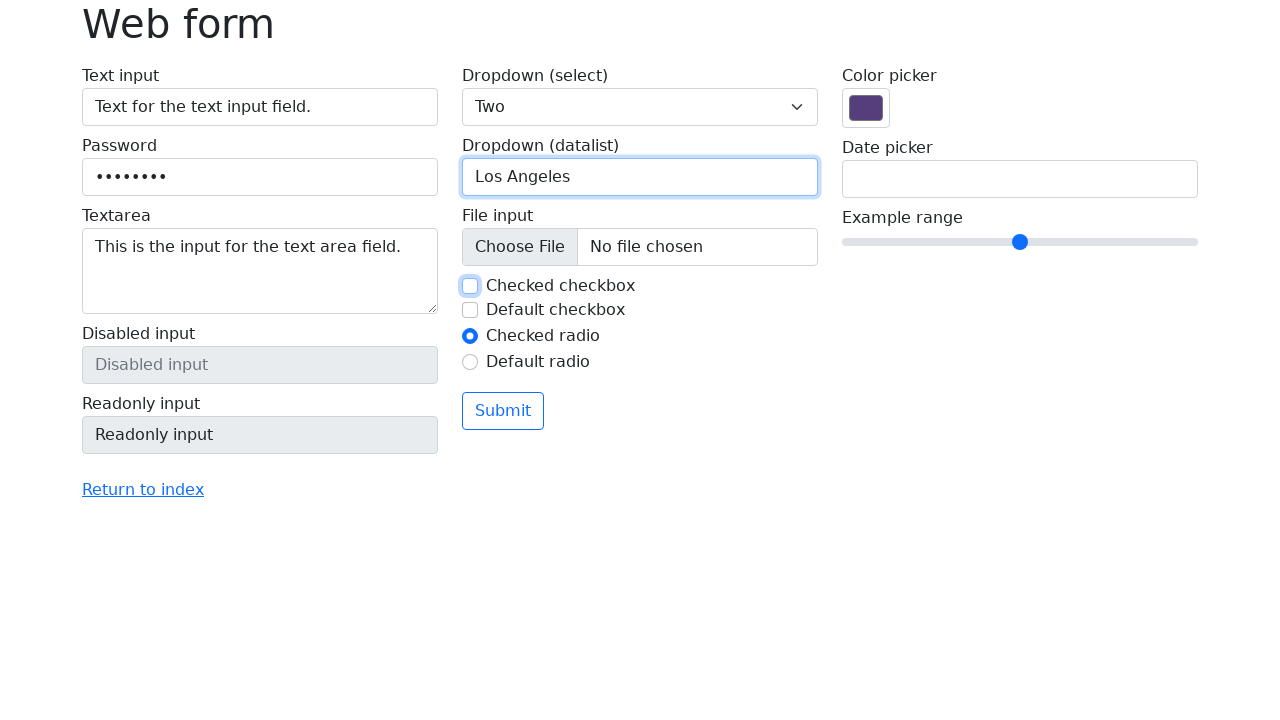

Checked the second checkbox at (470, 310) on #my-check-2
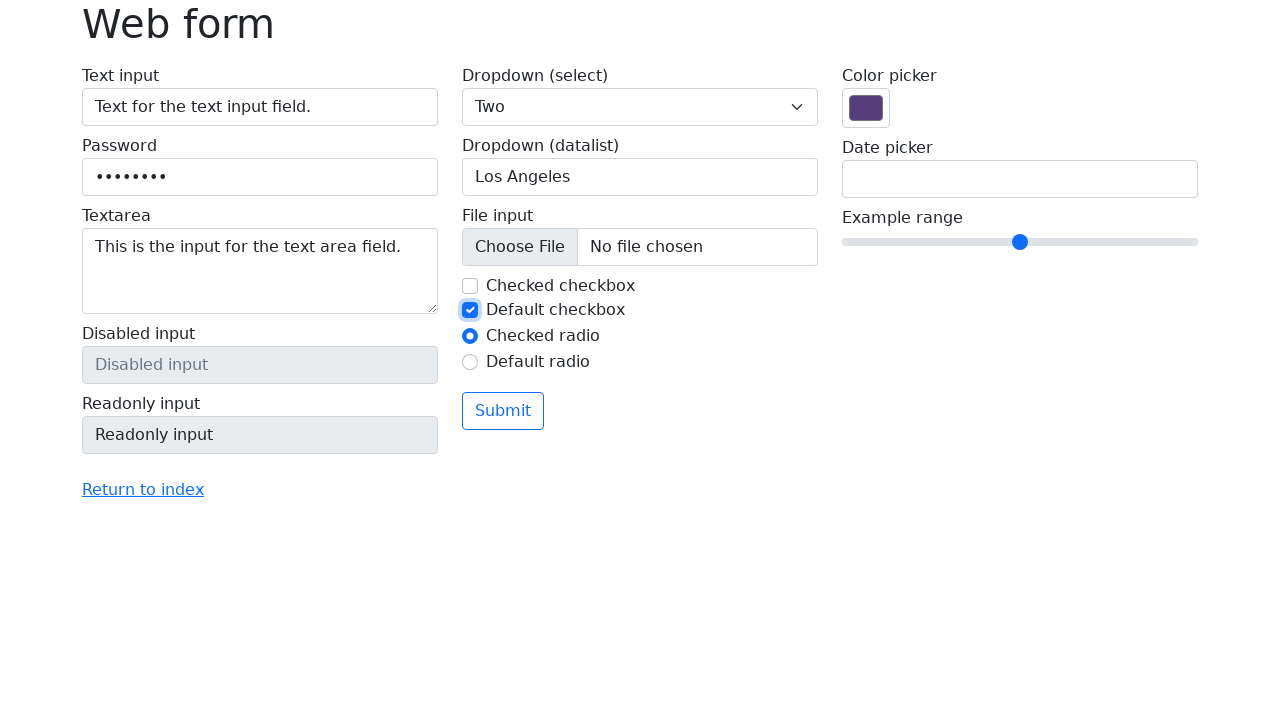

Selected second radio button option at (470, 362) on #my-radio-2
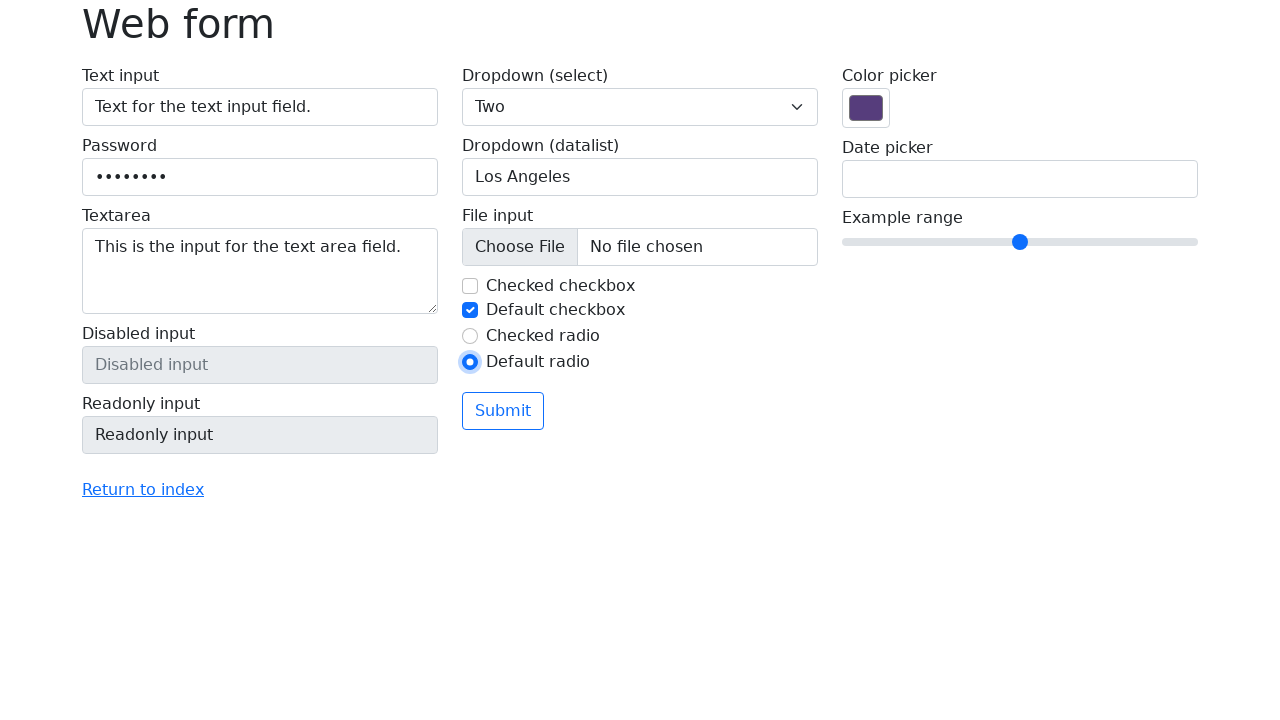

Set color picker to green (#00ff00) on input[name='my-colors']
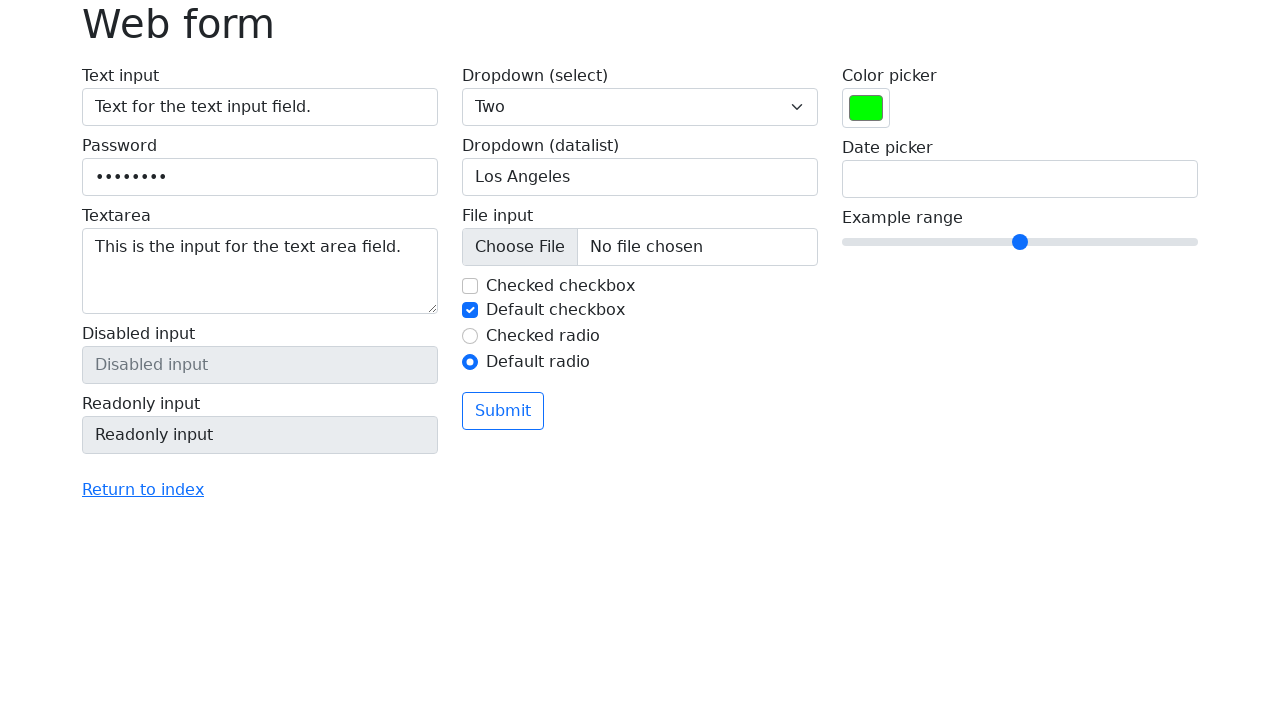

Filled date picker with 2025-06-17 on input[name='my-date']
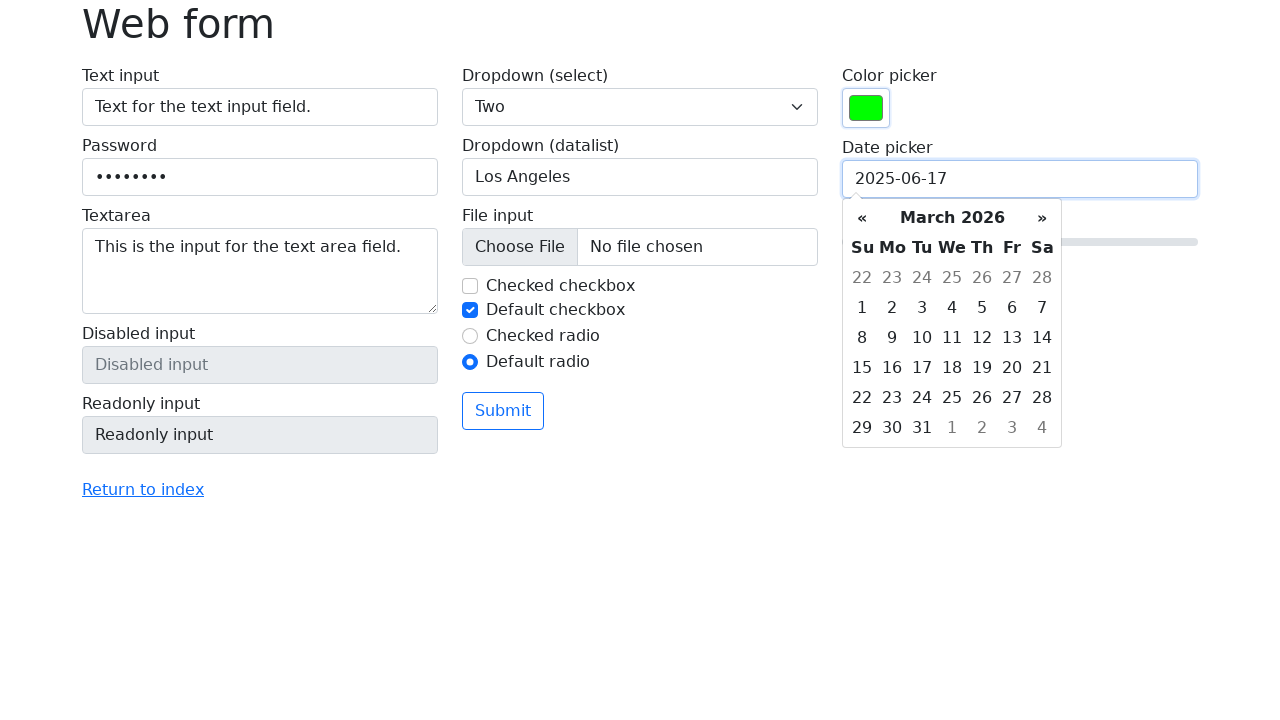

Set slider value to 8
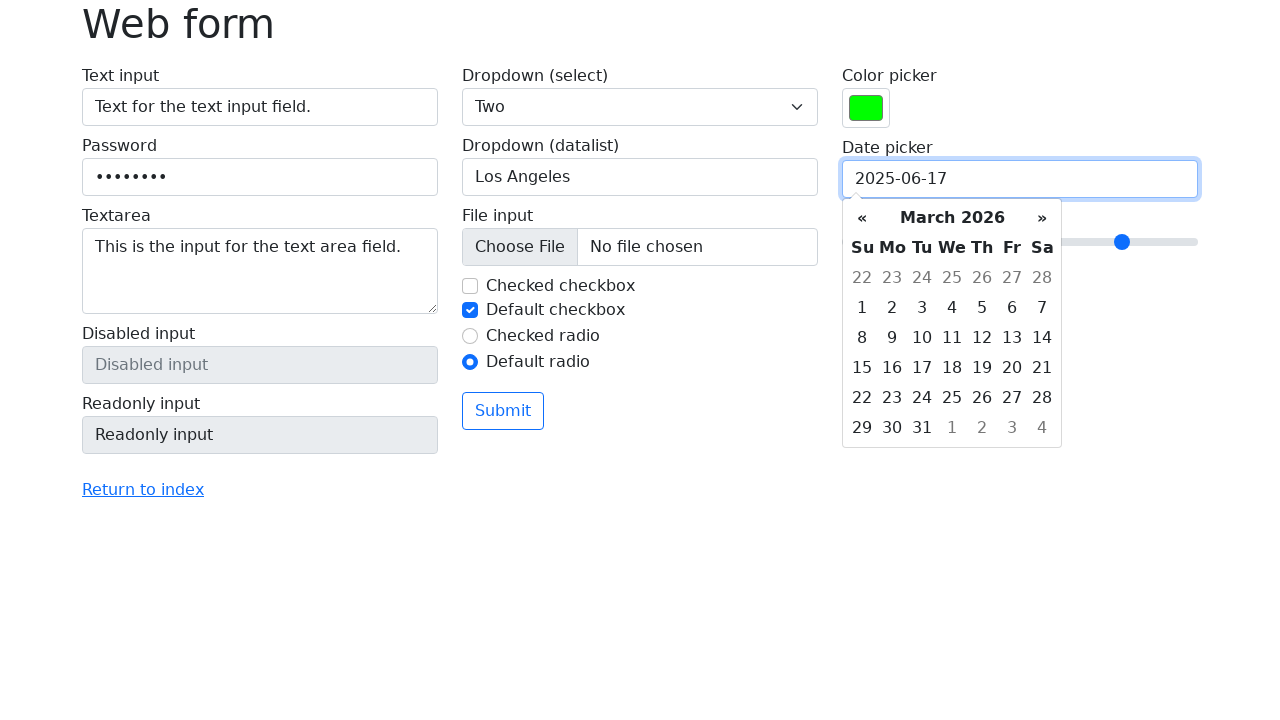

Clicked submit button to submit form at (503, 411) on button[type='submit']
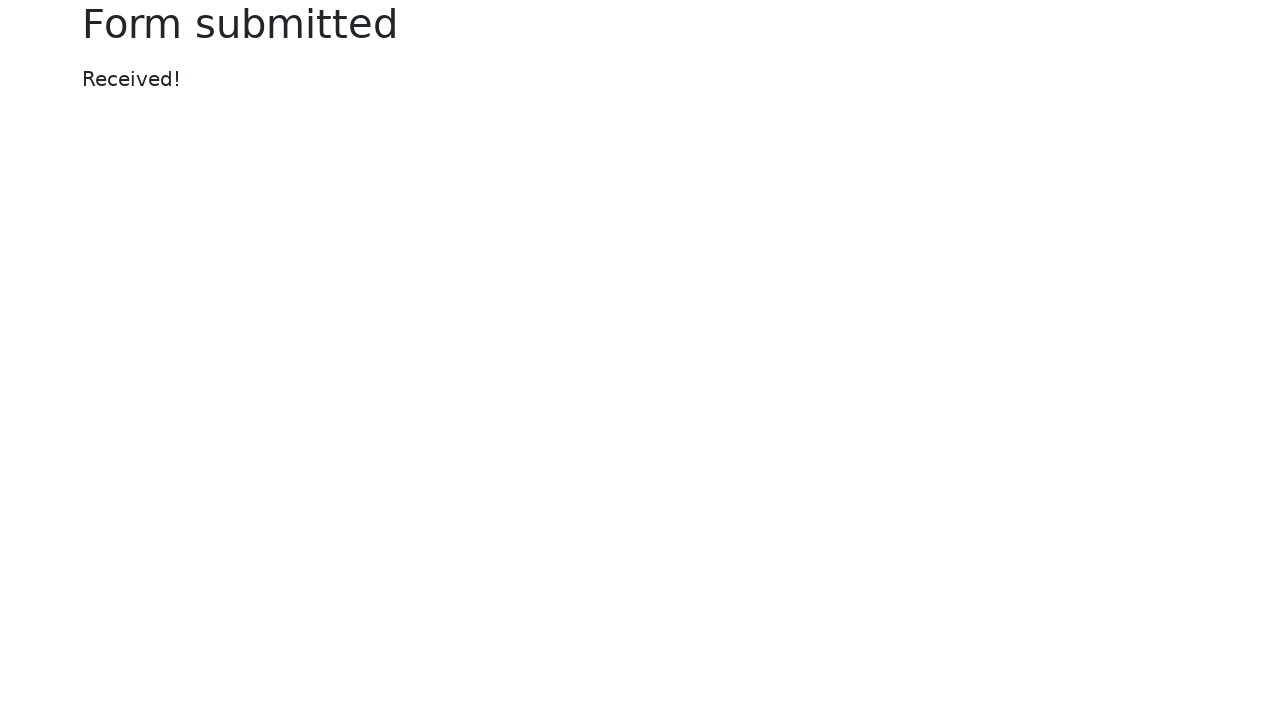

Form submission completed and page loaded
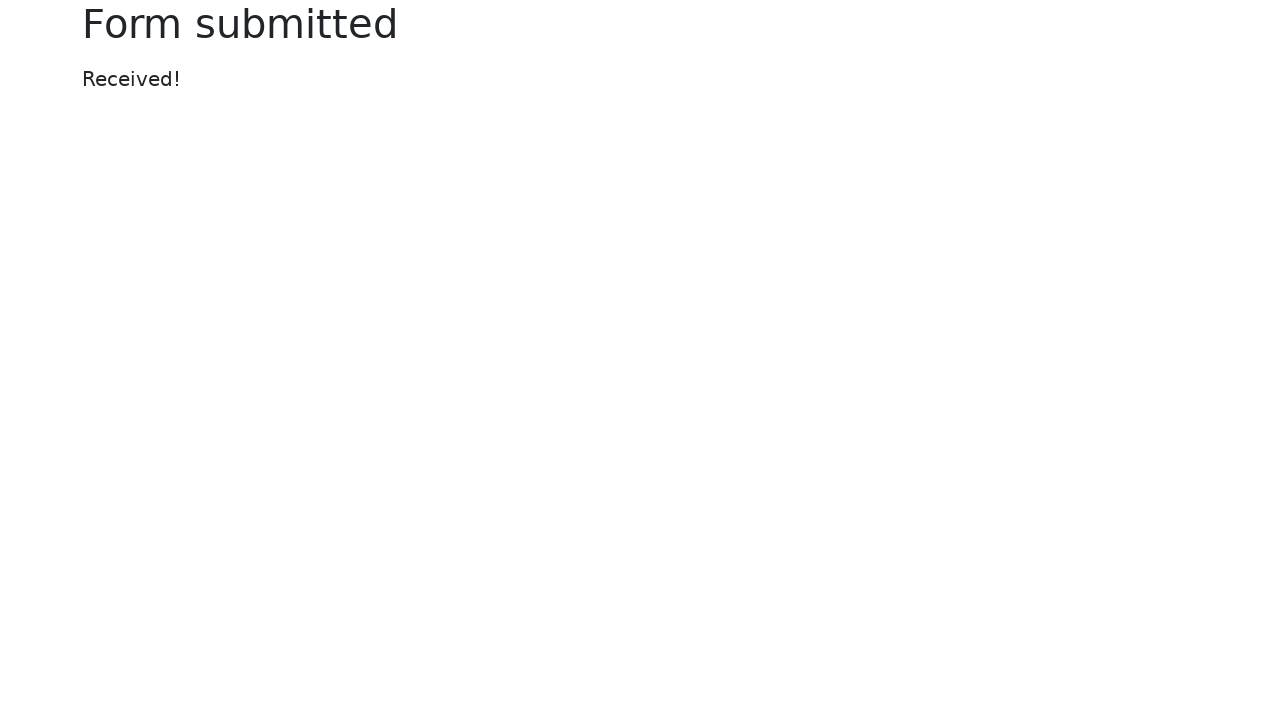

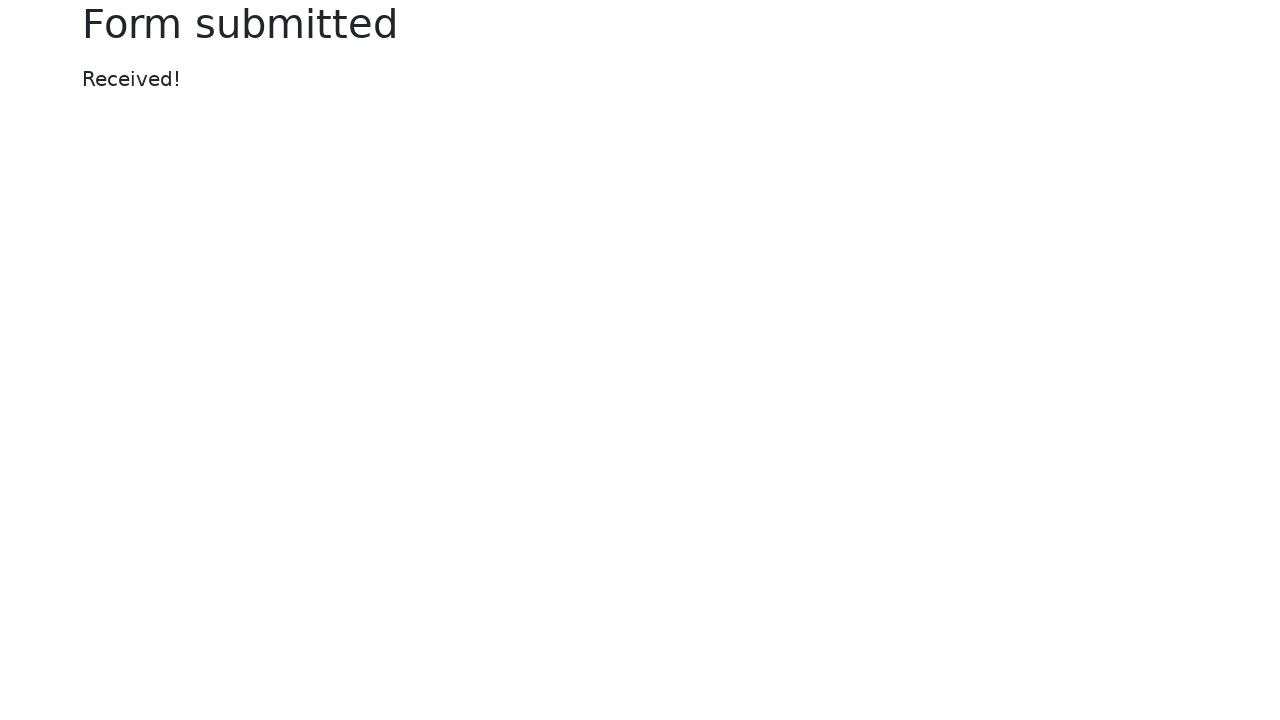